Tests dynamic dropdown functionality by clicking on a category dropdown, searching for "Travel", and selecting it using Enter key

Starting URL: https://techydevs.com/demos/themes/html/listhub-demo/listhub/index.html

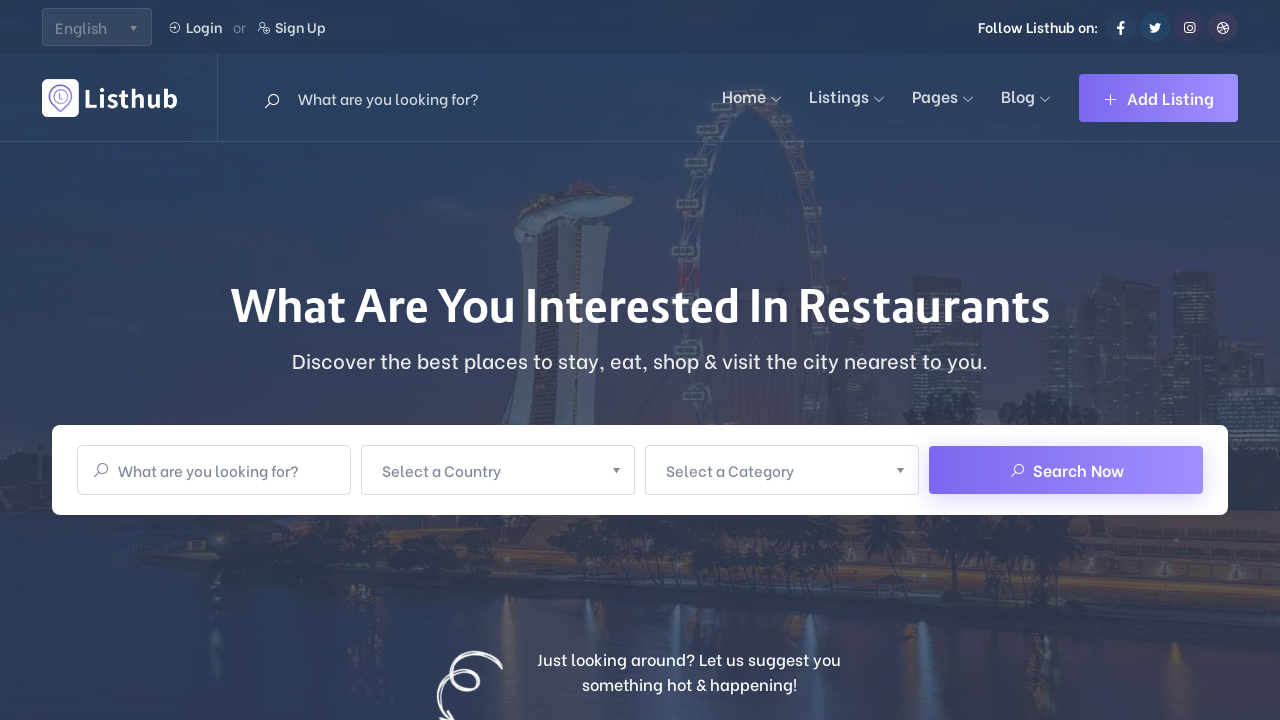

Clicked on the Category dropdown to open it at (769, 470) on xpath=//span[normalize-space()='Select a Category']
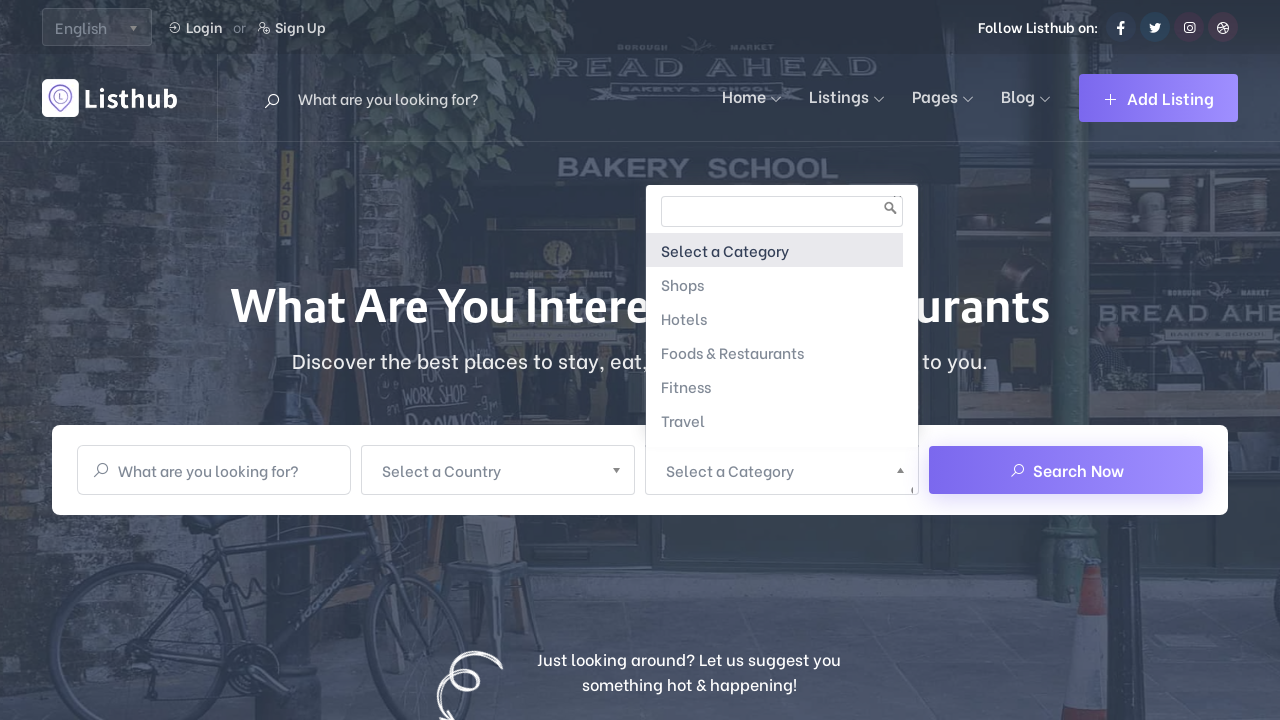

Typed 'Travel' in the dropdown search field on //span[normalize-space()='Select a Category']/parent::a/following-sibling::div/d
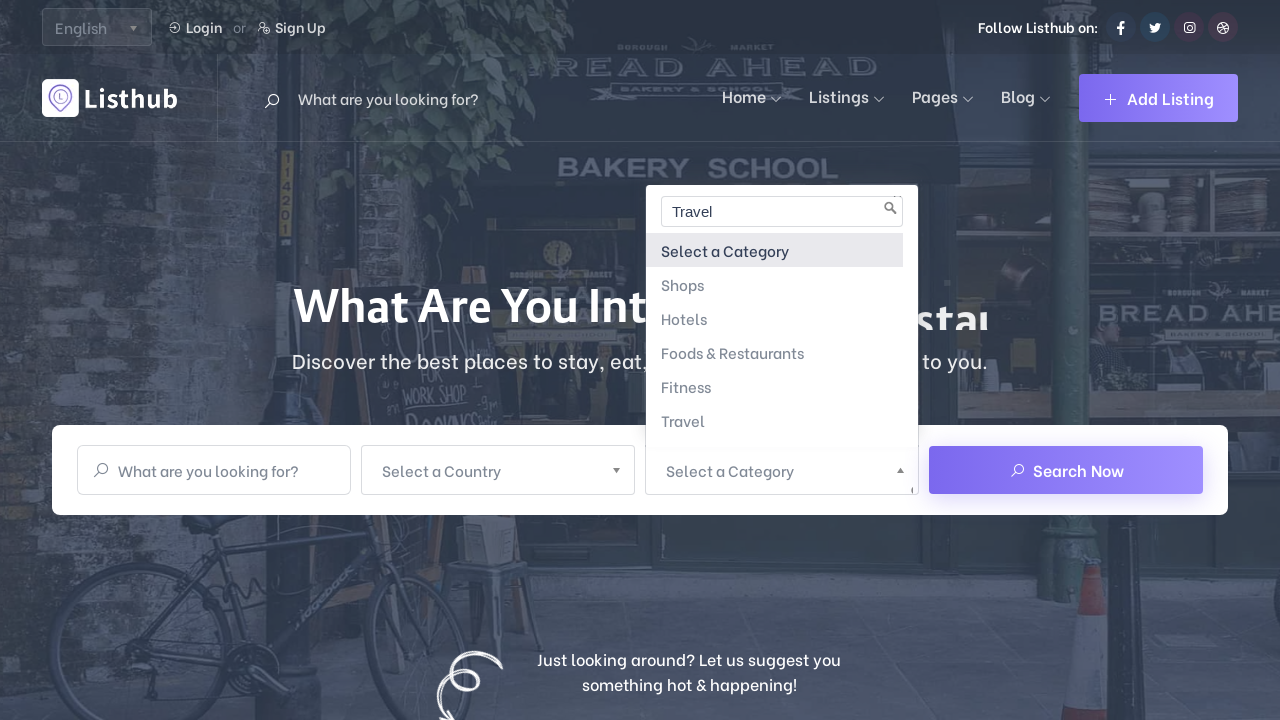

Pressed Enter to select the 'Travel' option from the dropdown on //span[normalize-space()='Select a Category']/parent::a/following-sibling::div/d
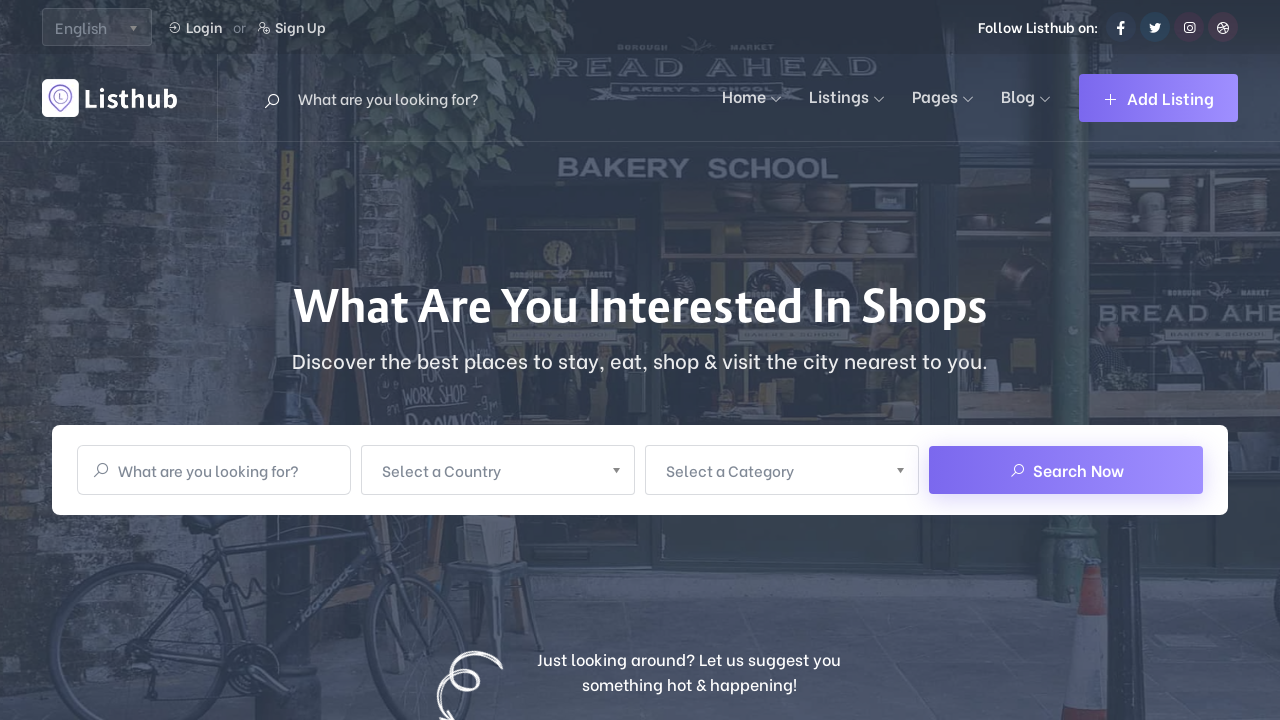

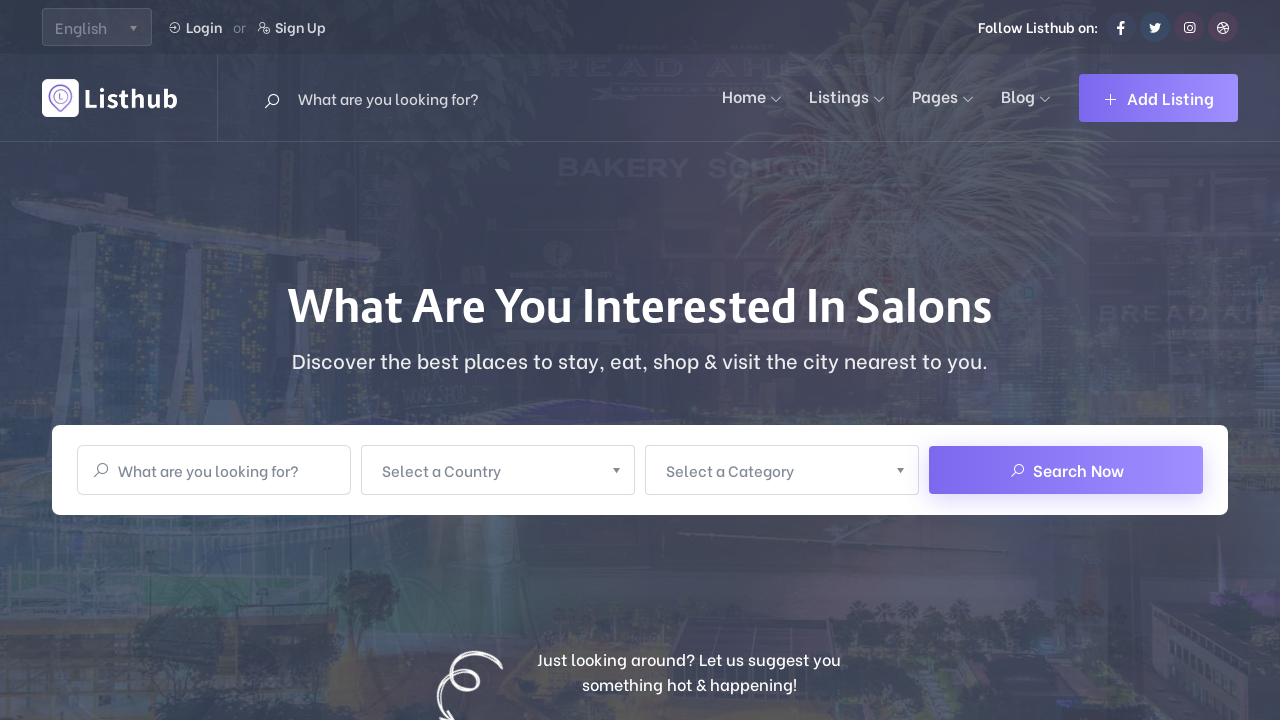